Tests that new todo items are appended to the bottom of the list and the counter displays correctly

Starting URL: https://demo.playwright.dev/todomvc

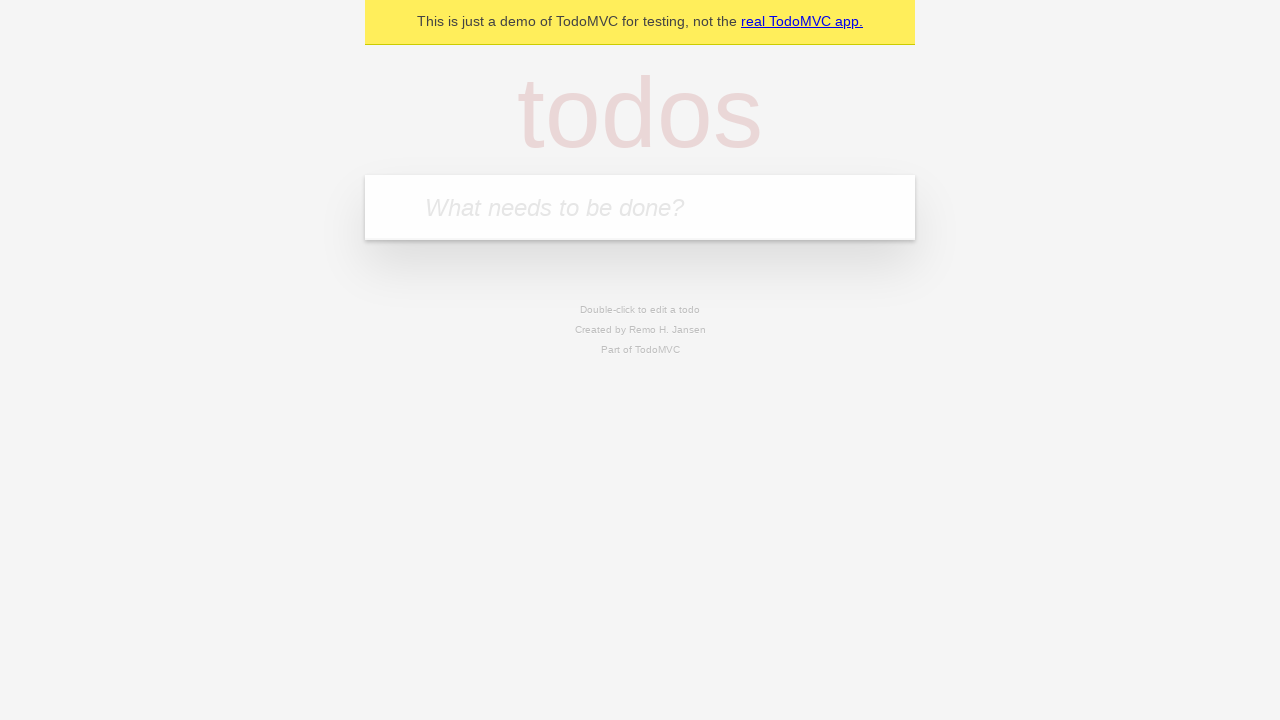

Filled todo input with 'buy some cheese' on internal:attr=[placeholder="What needs to be done?"i]
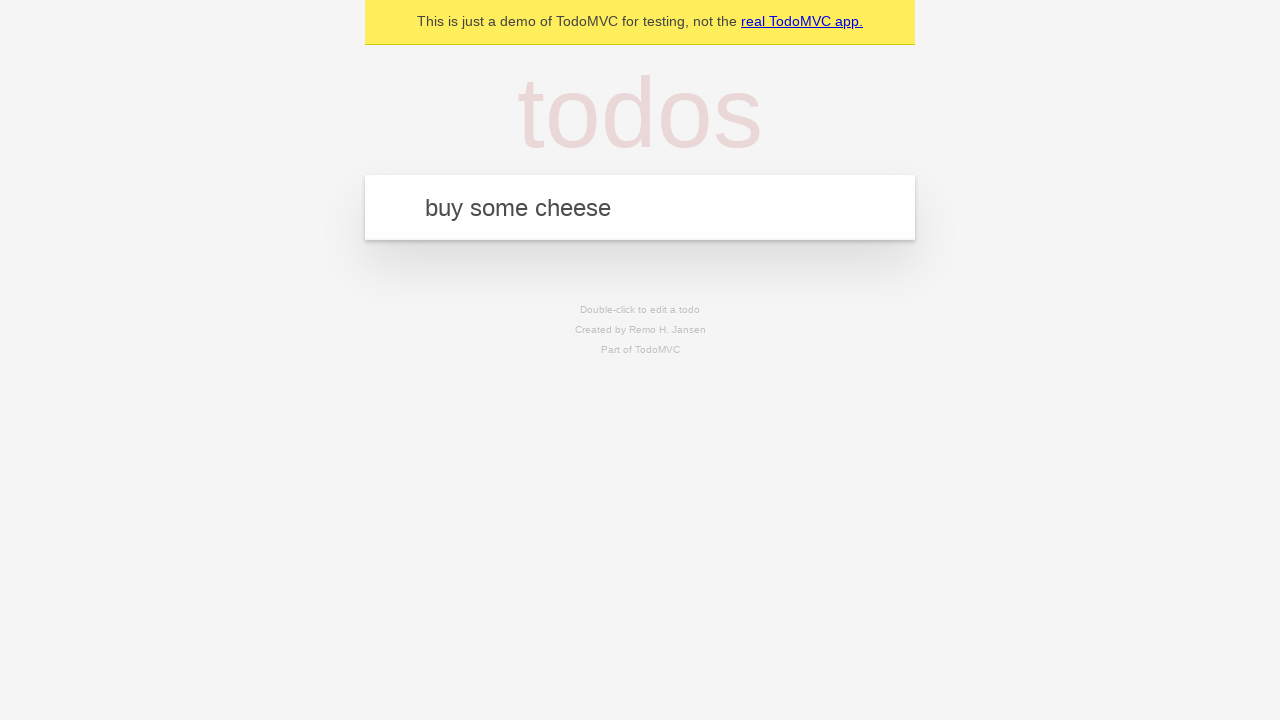

Pressed Enter to add todo 'buy some cheese' on internal:attr=[placeholder="What needs to be done?"i]
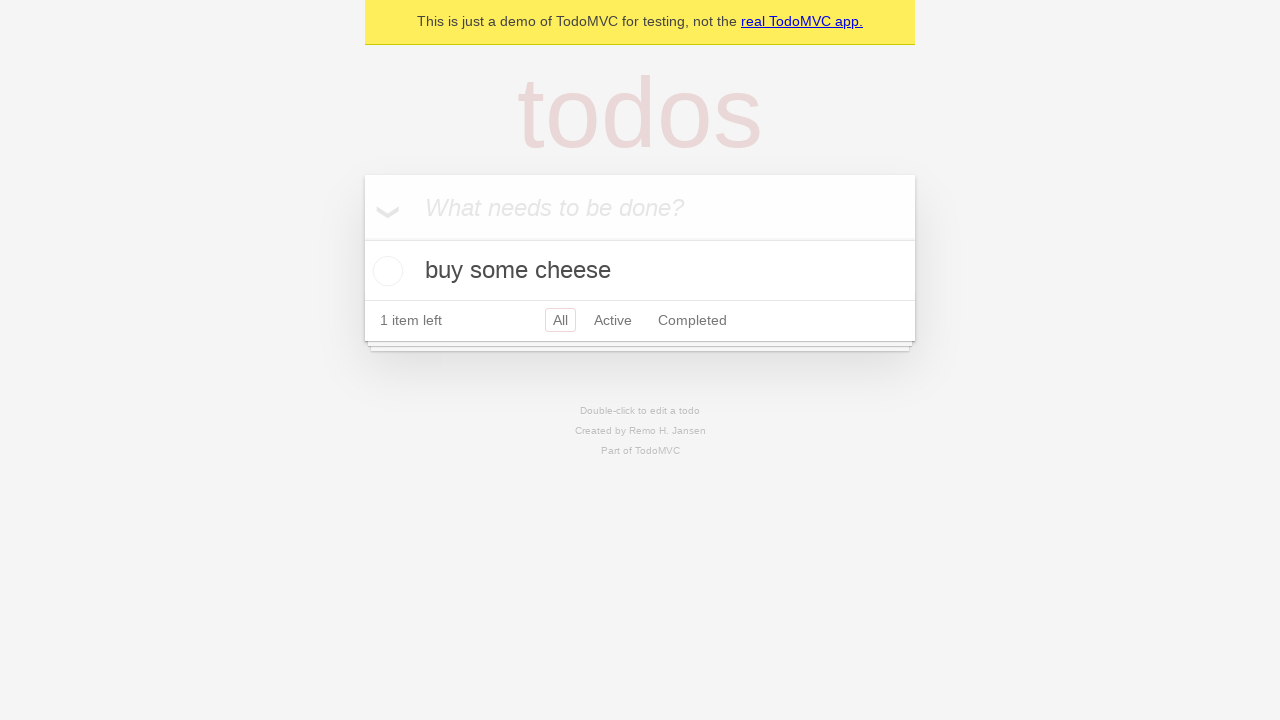

Filled todo input with 'feed the cat' on internal:attr=[placeholder="What needs to be done?"i]
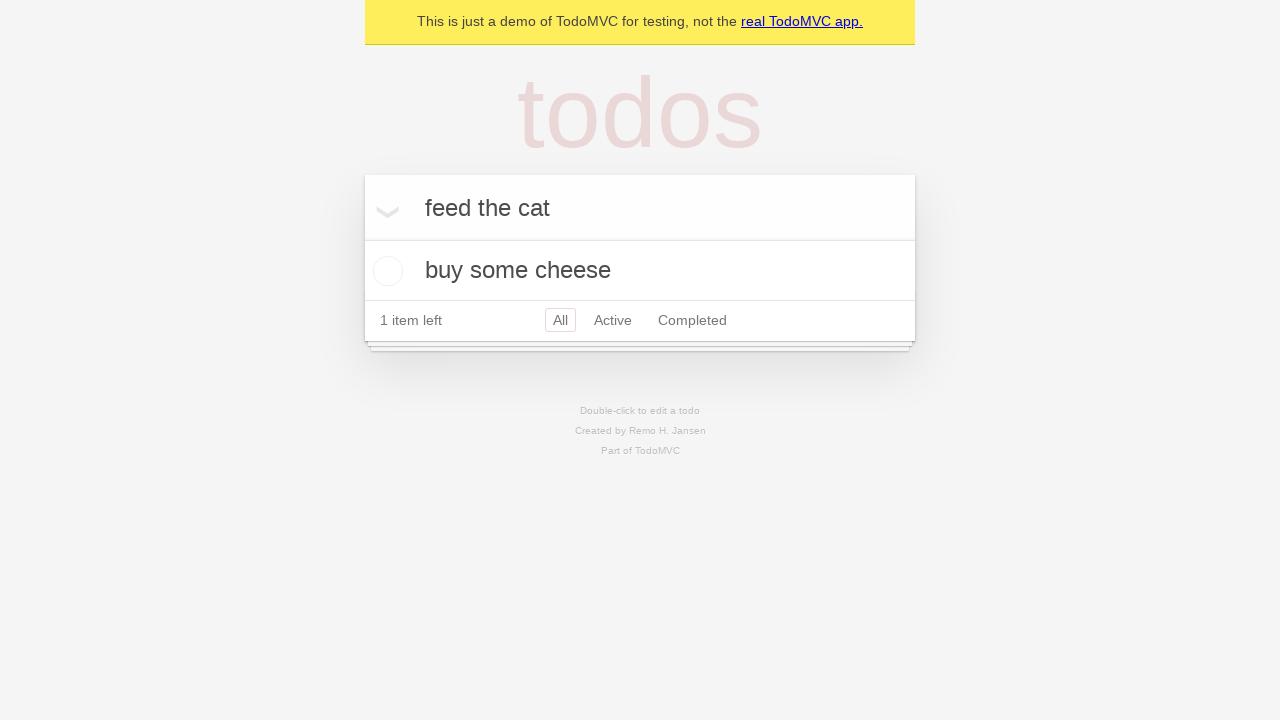

Pressed Enter to add todo 'feed the cat' on internal:attr=[placeholder="What needs to be done?"i]
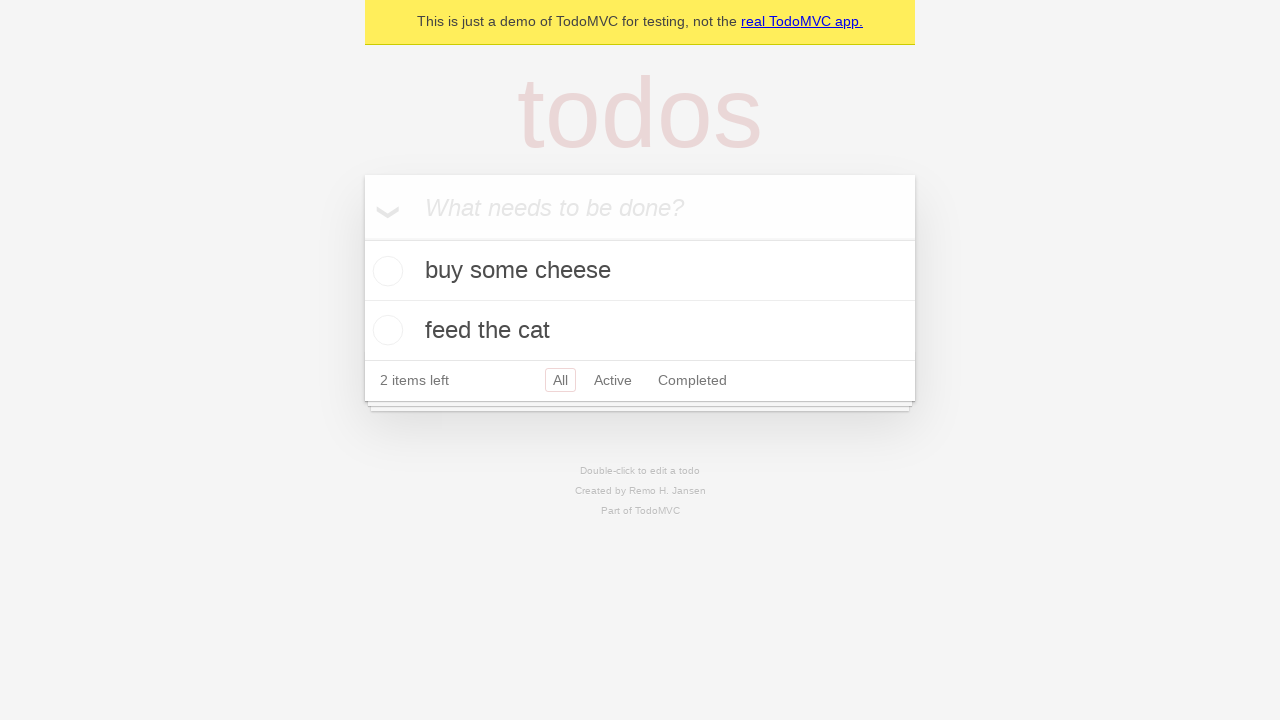

Filled todo input with 'book a doctors appointment' on internal:attr=[placeholder="What needs to be done?"i]
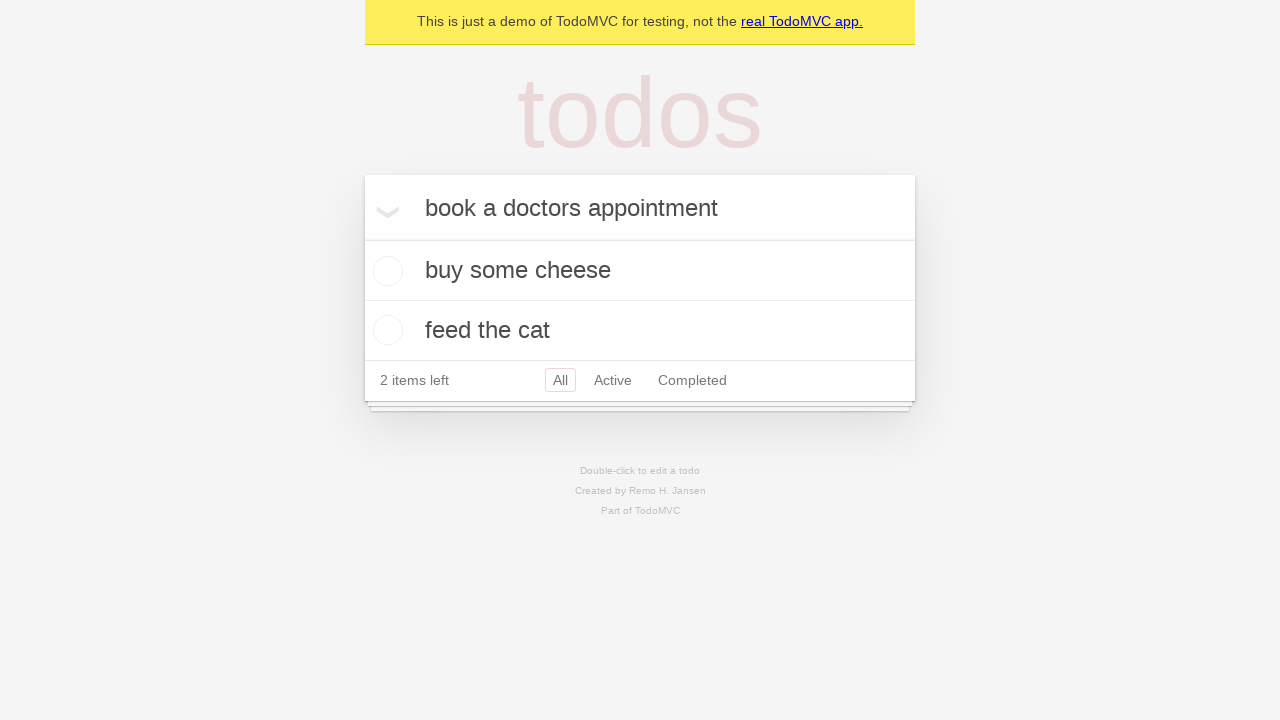

Pressed Enter to add todo 'book a doctors appointment' on internal:attr=[placeholder="What needs to be done?"i]
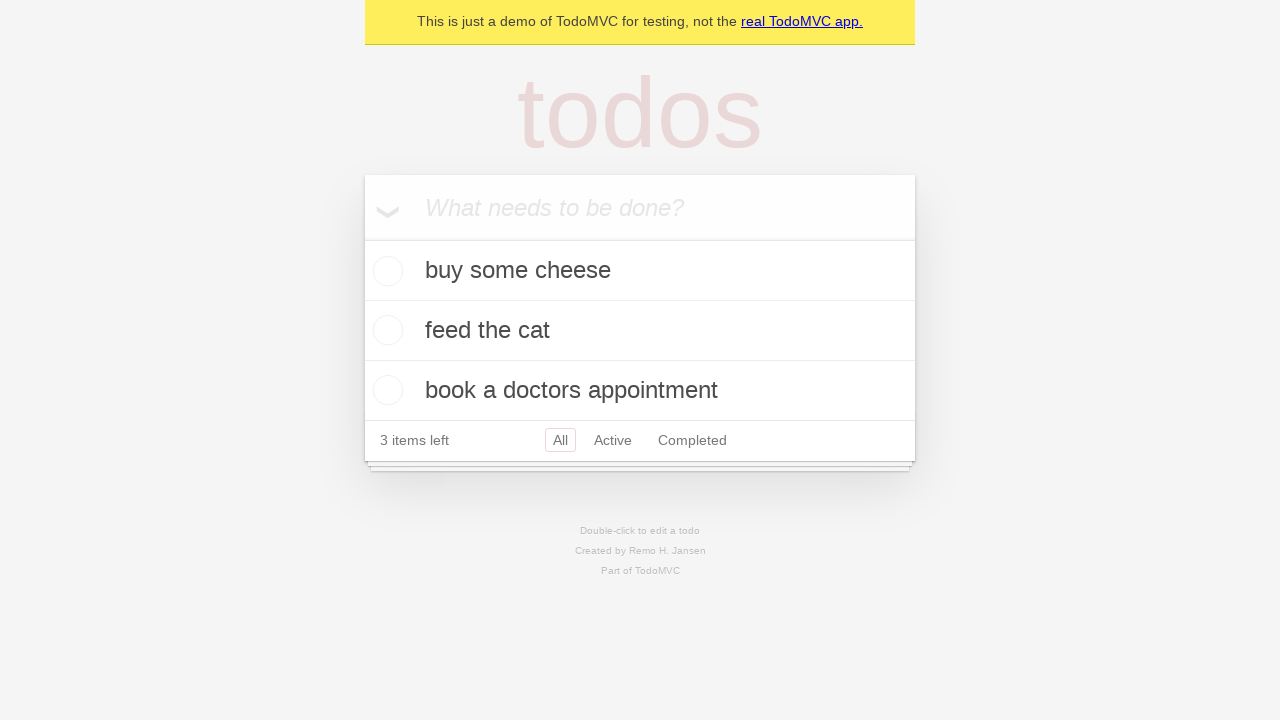

Waited for third todo item to appear
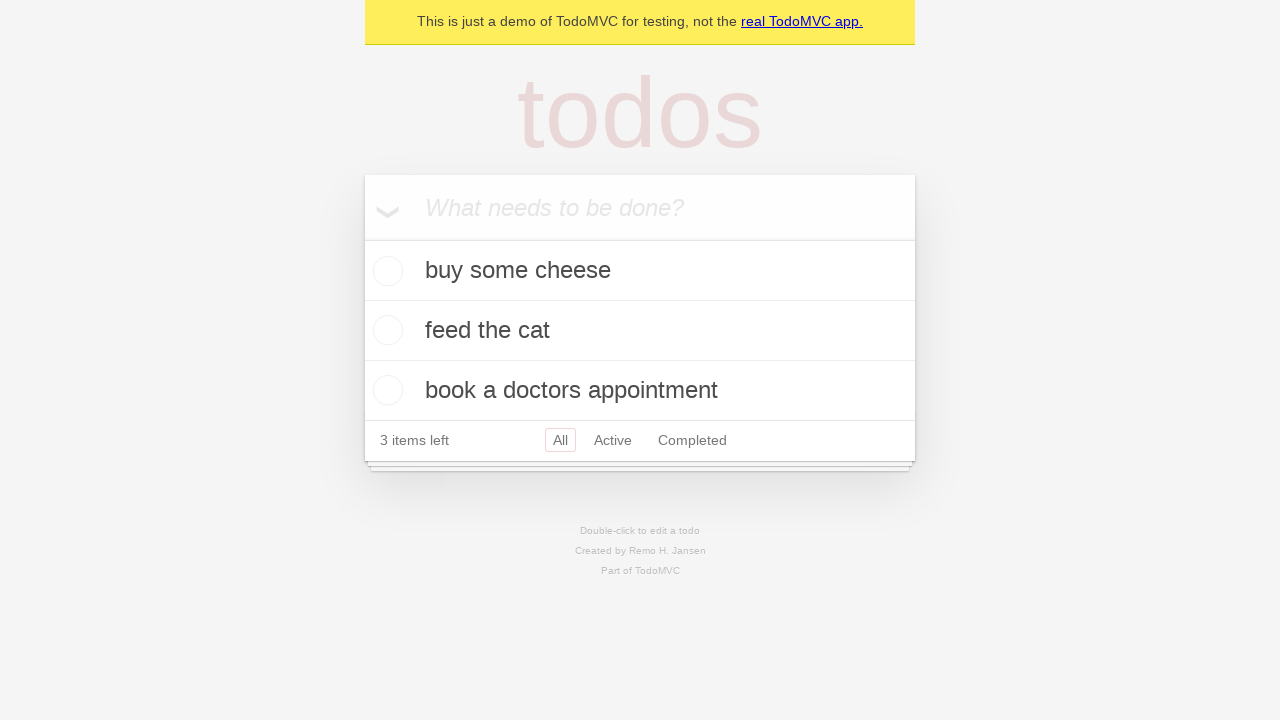

Verified counter displays '3 items left'
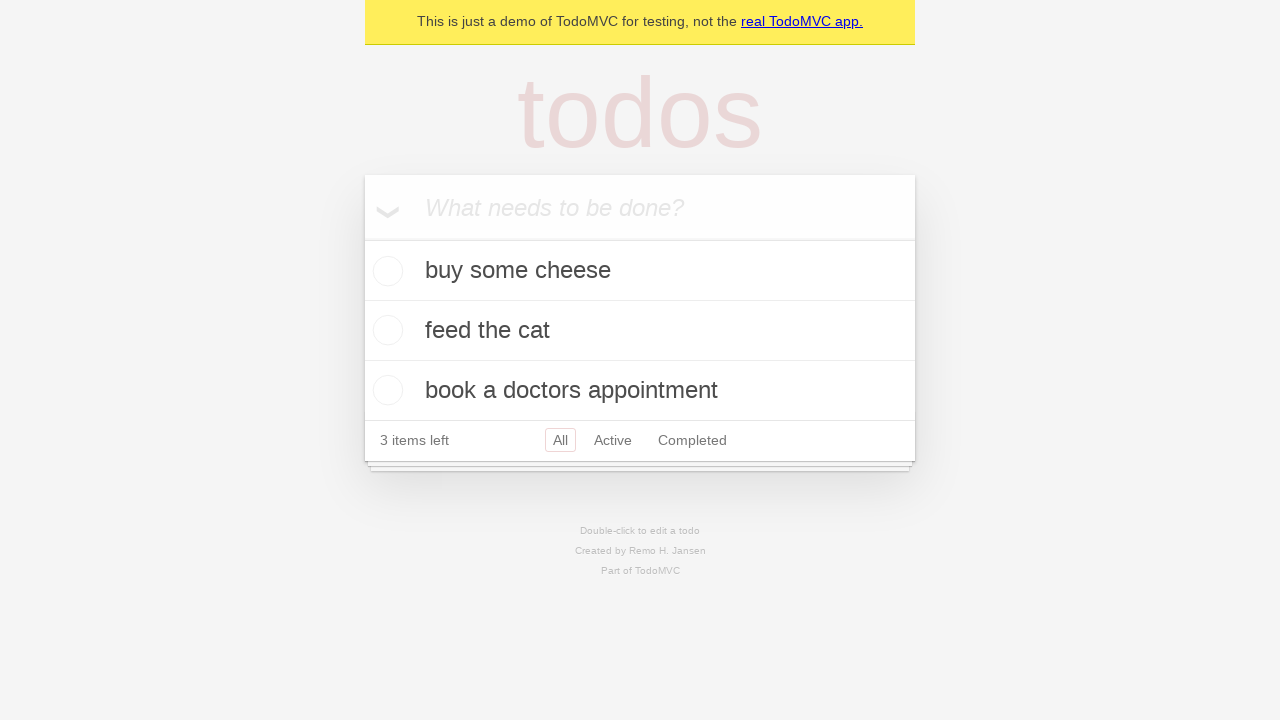

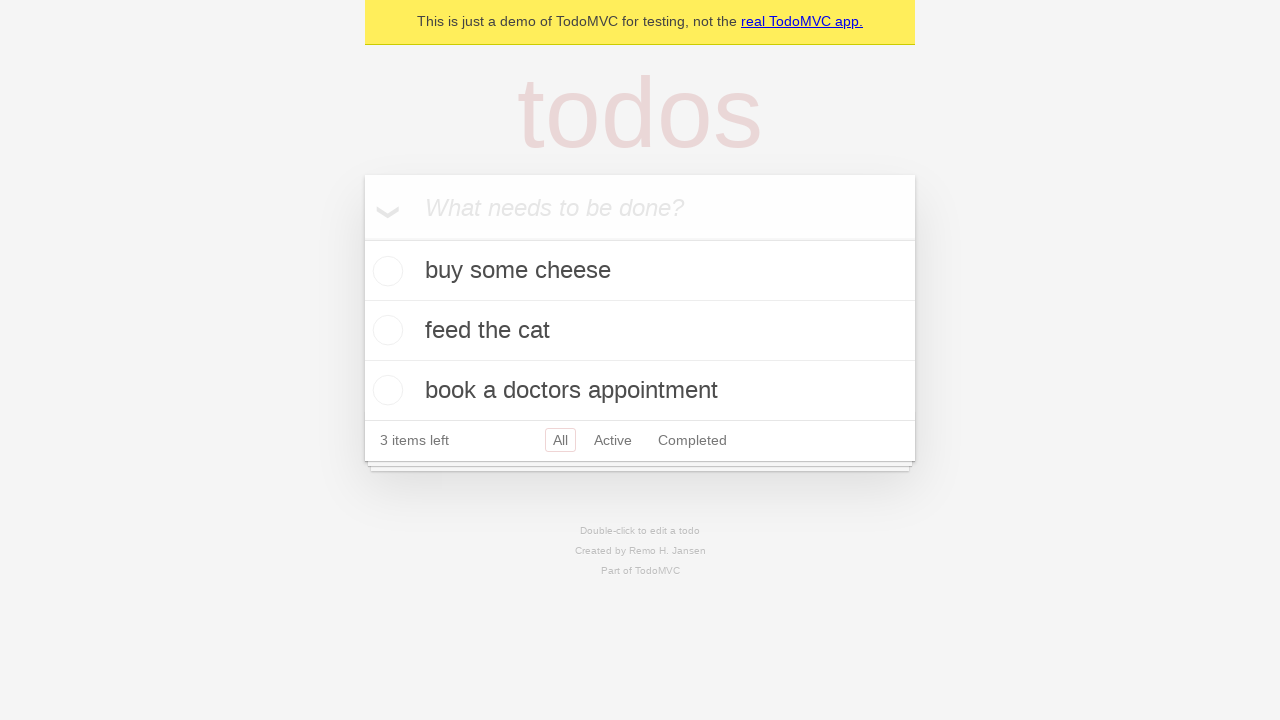